Tests an e-commerce workflow by adding specific items (Cucumber, Broccoli, Beetroot, Walnuts) to cart, proceeding to checkout, and applying a promo code

Starting URL: https://rahulshettyacademy.com/seleniumPractise/

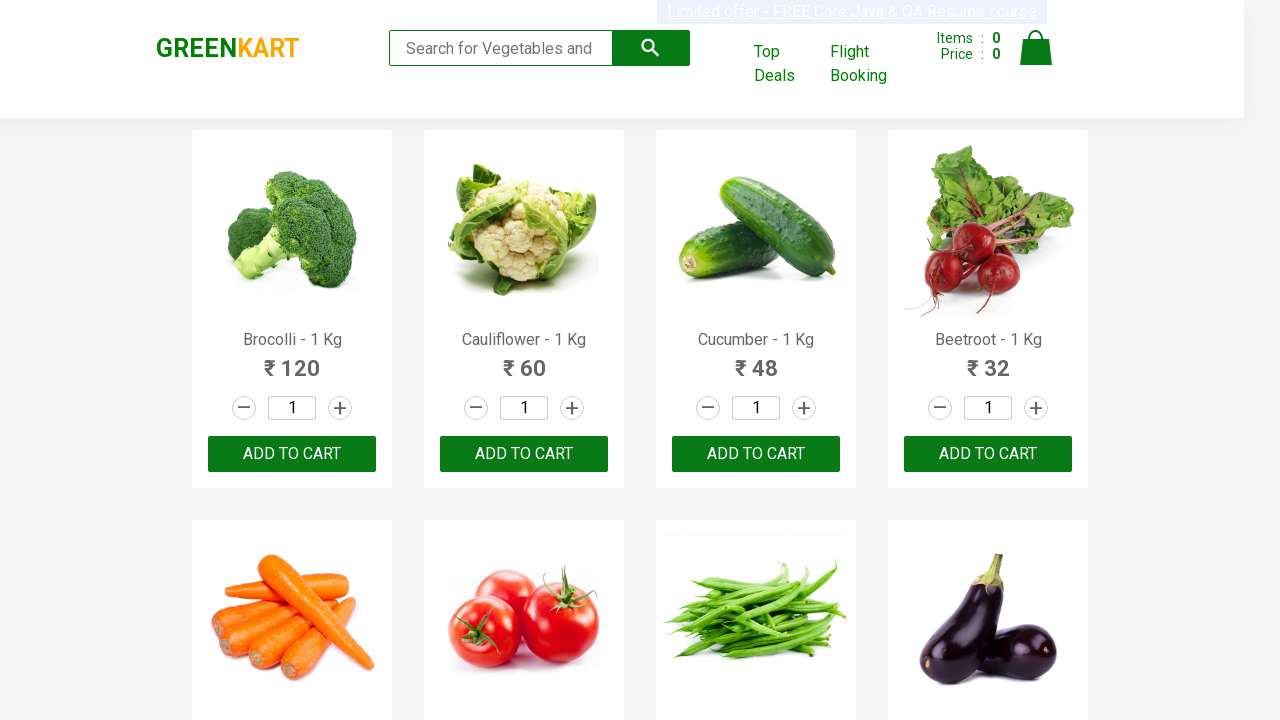

Waited for product names to load
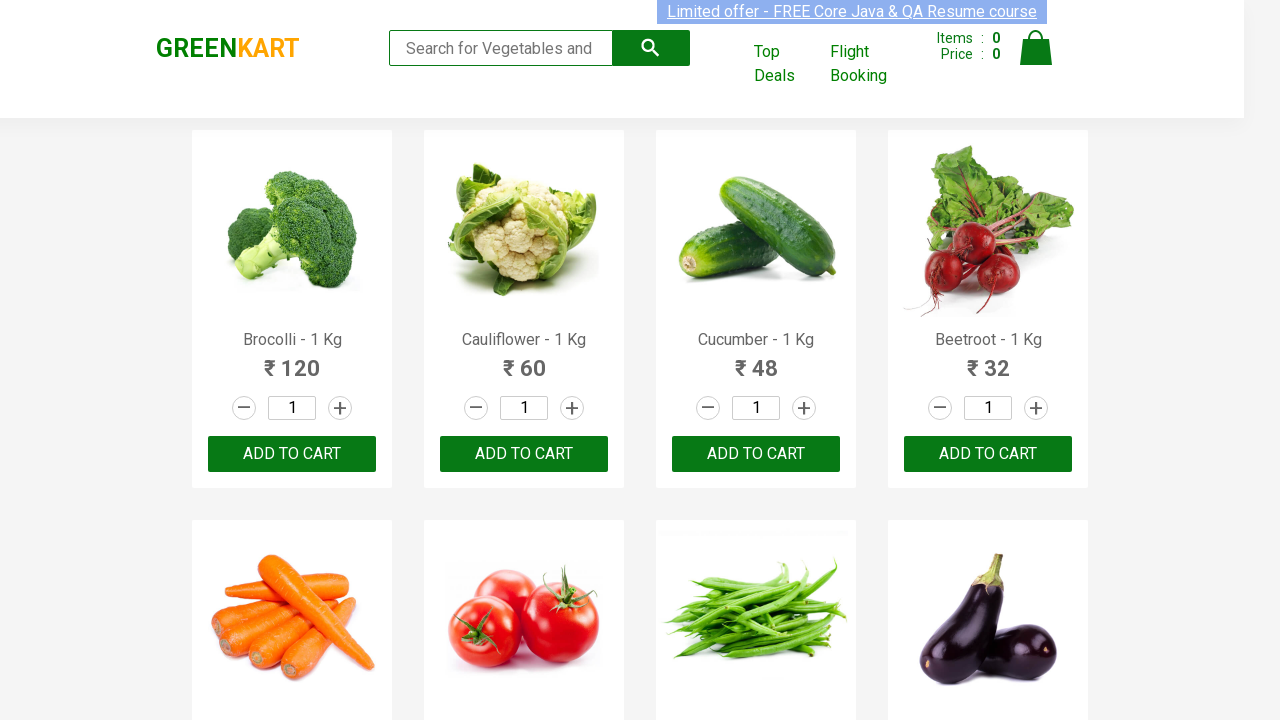

Retrieved all product elements from page
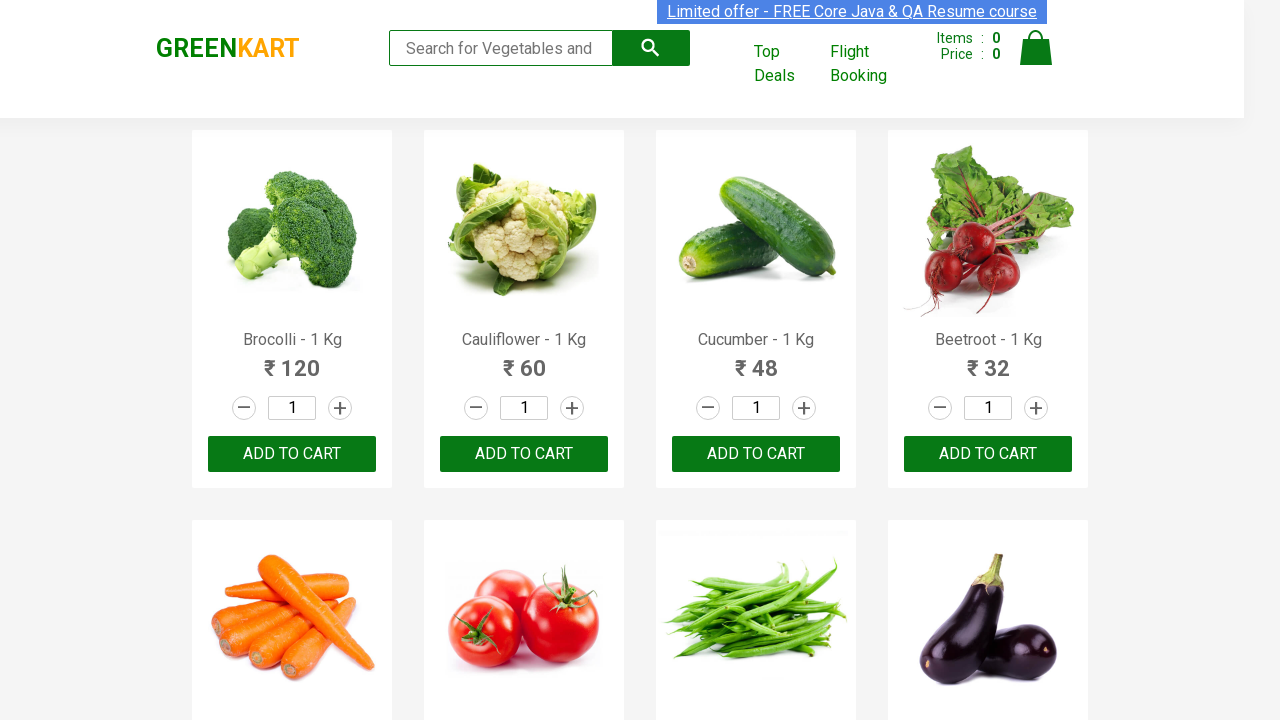

Added 'Brocolli' to cart (1/4) at (292, 454) on xpath=//div[@class='product-action']/button >> nth=0
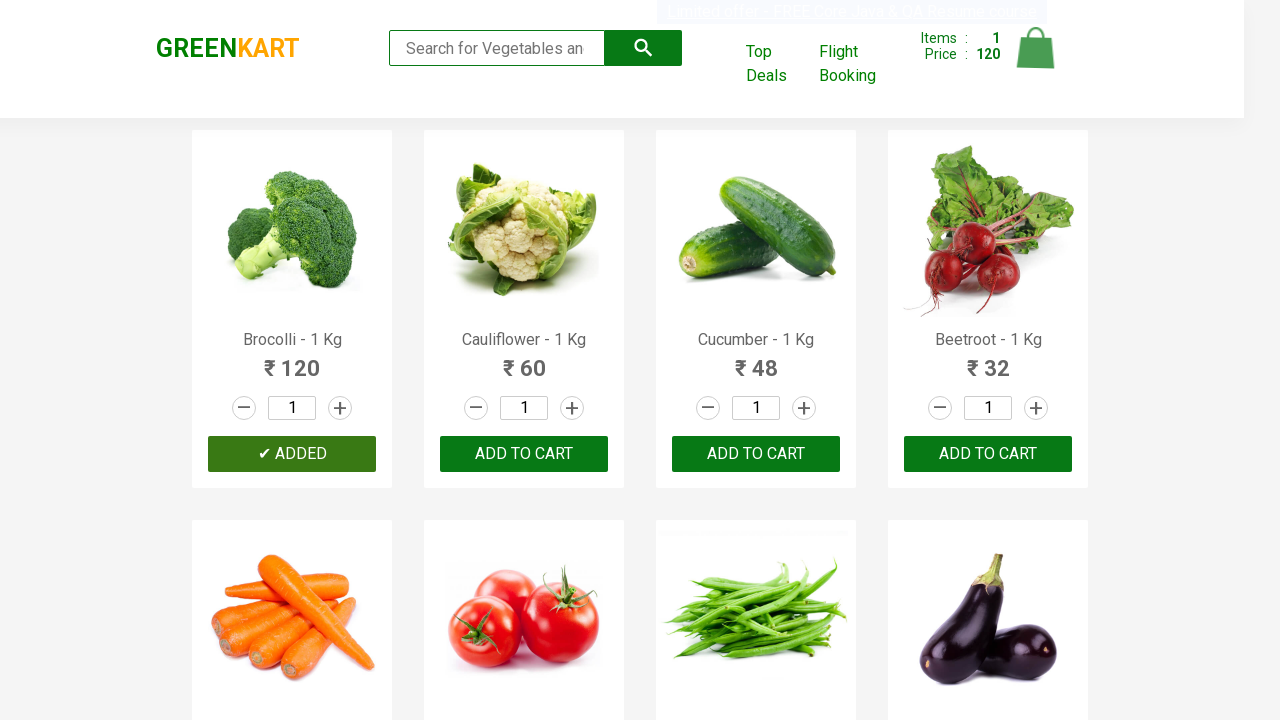

Added 'Cucumber' to cart (2/4) at (756, 454) on xpath=//div[@class='product-action']/button >> nth=2
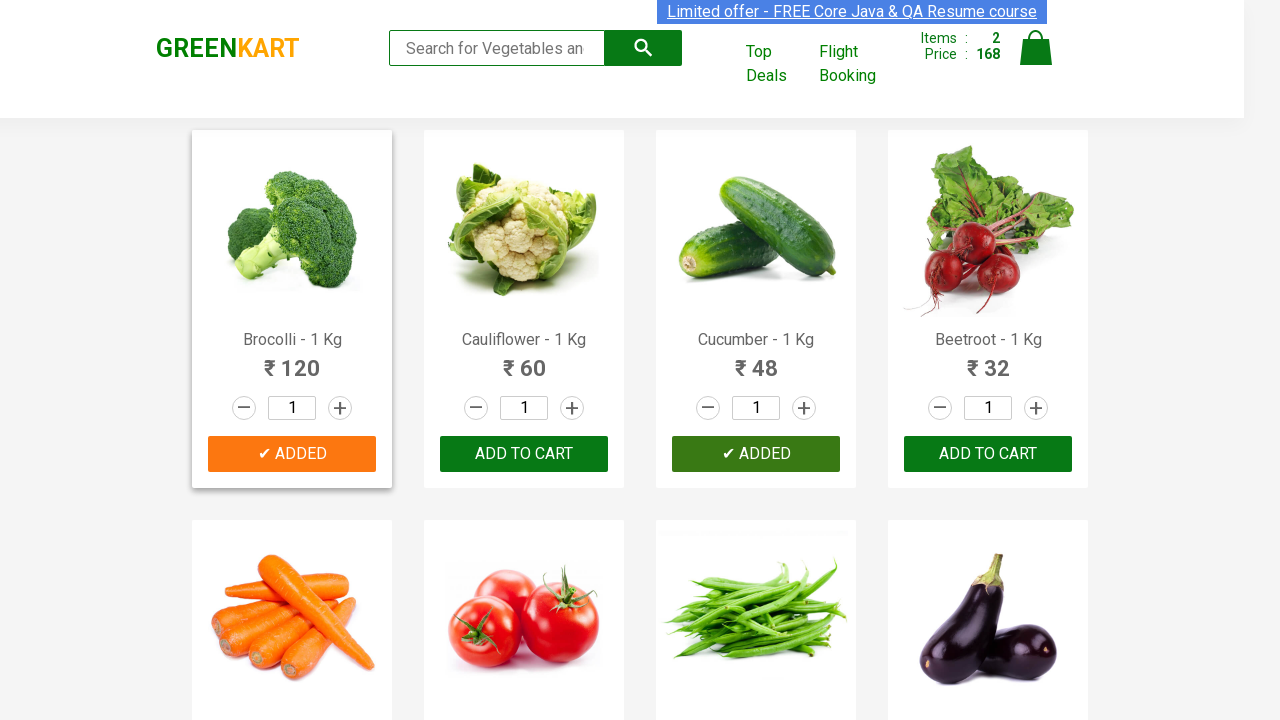

Added 'Beetroot' to cart (3/4) at (988, 454) on xpath=//div[@class='product-action']/button >> nth=3
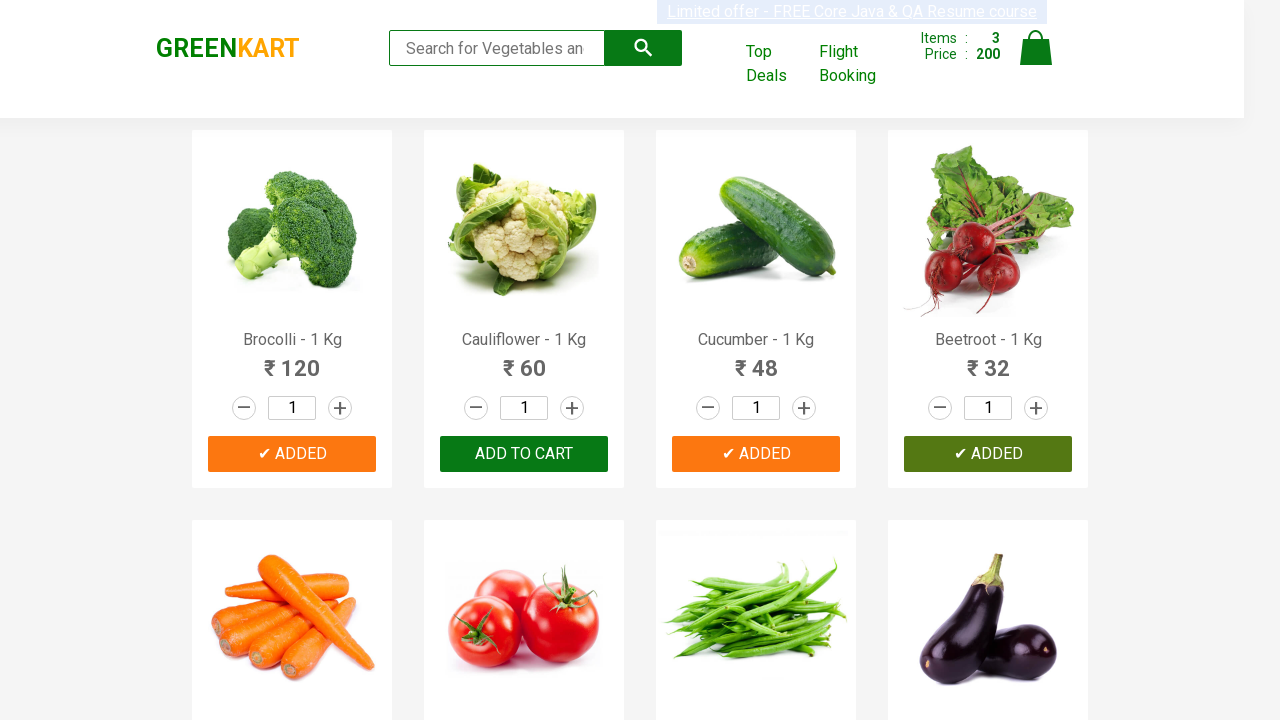

Added 'Walnuts' to cart (4/4) at (524, 569) on xpath=//div[@class='product-action']/button >> nth=29
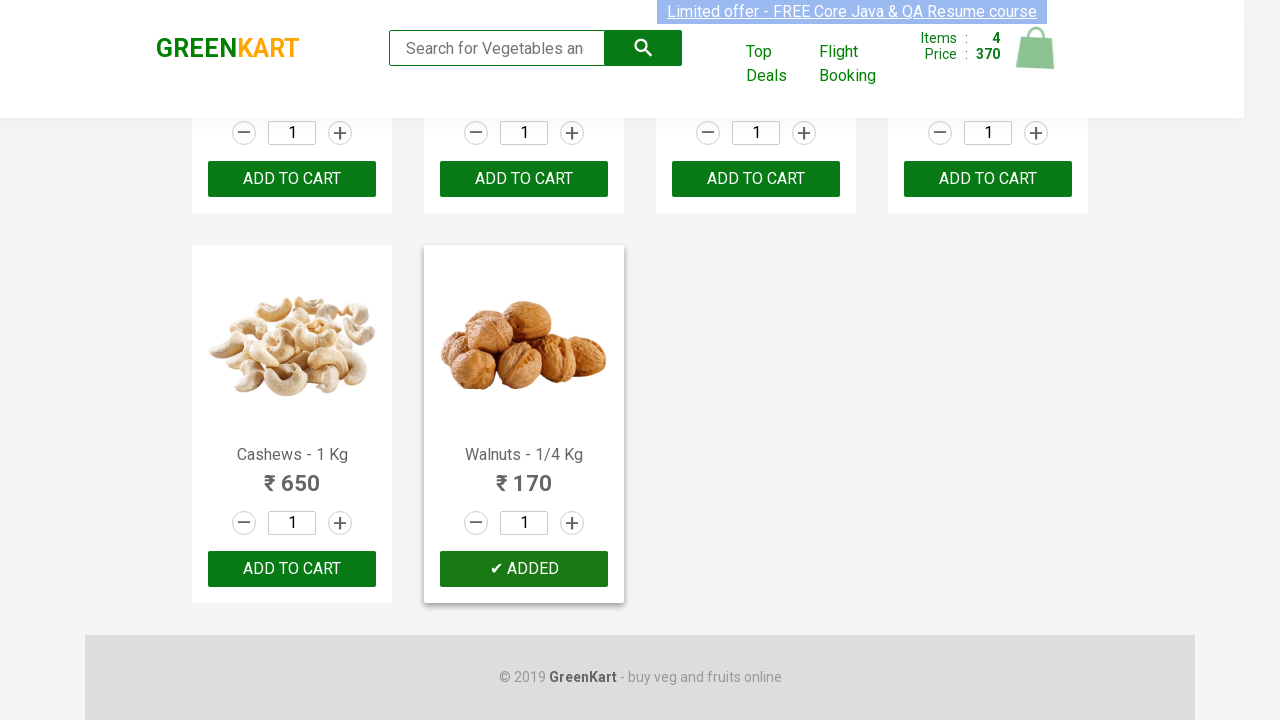

Clicked on cart icon to view cart at (1036, 48) on img[alt='Cart']
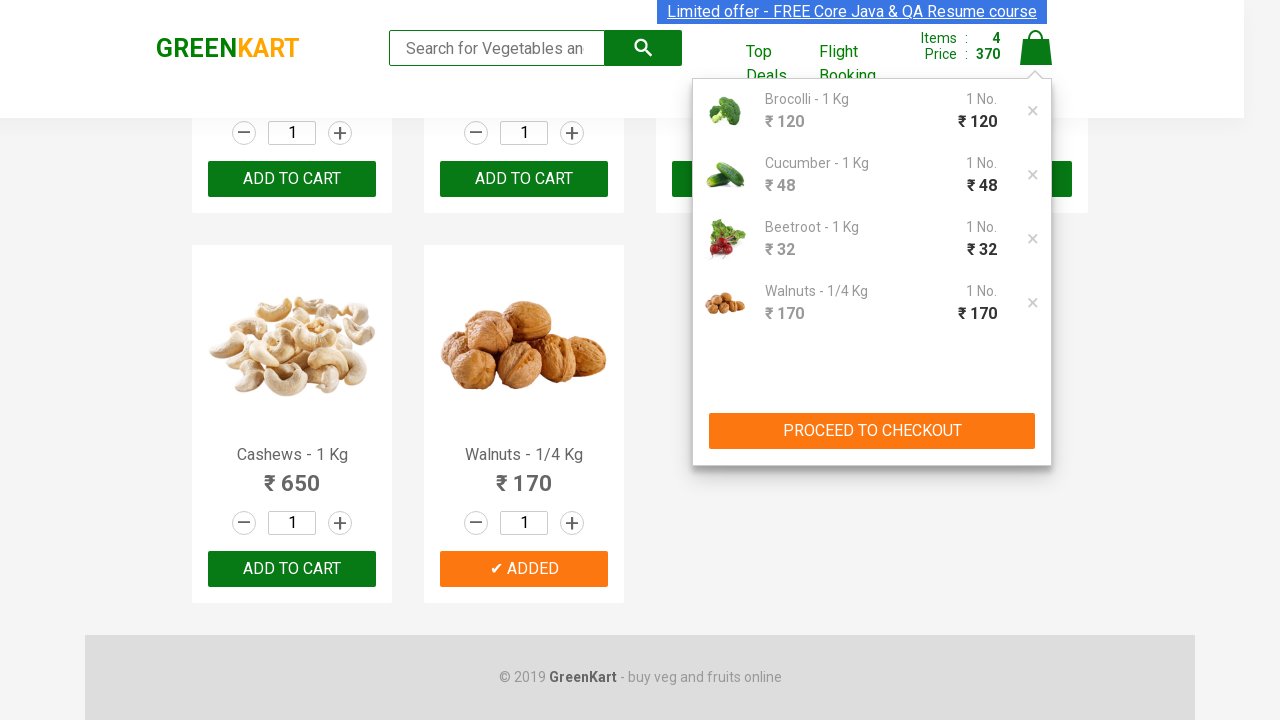

Proceed to Checkout button loaded
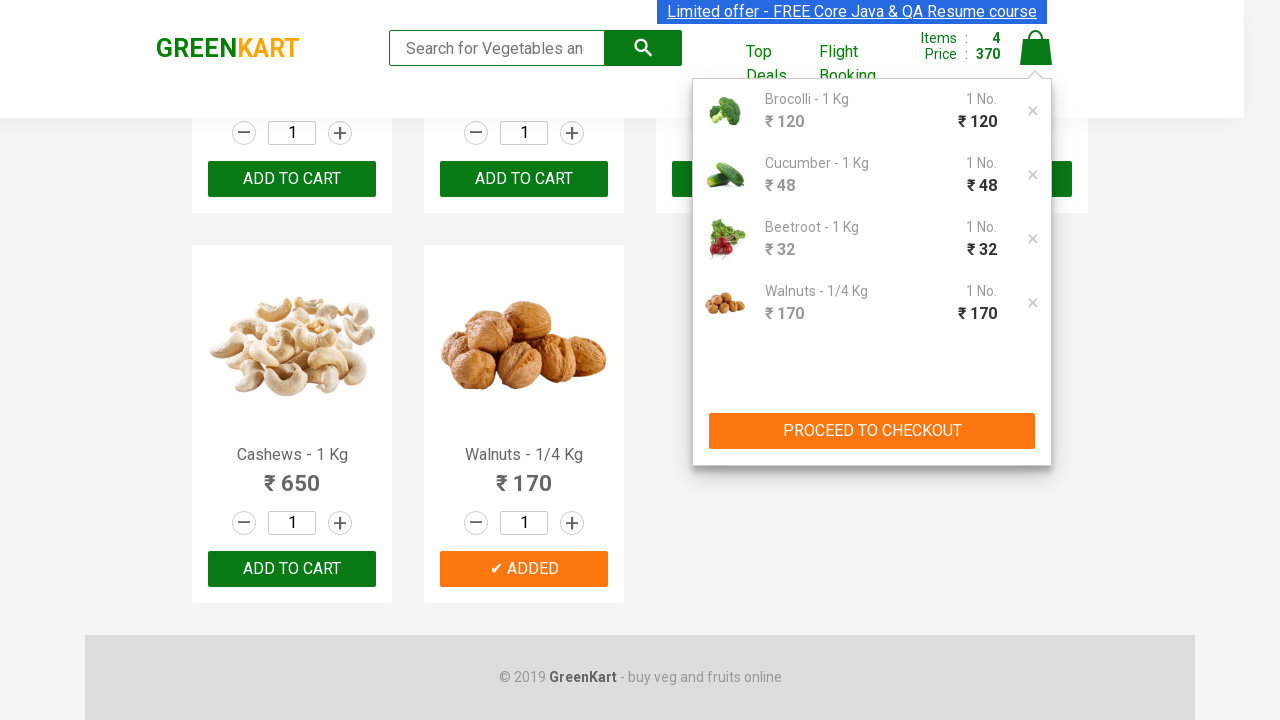

Clicked Proceed to Checkout button at (872, 431) on xpath=//button[contains(text(),'PROCEED TO CHECKOUT')]
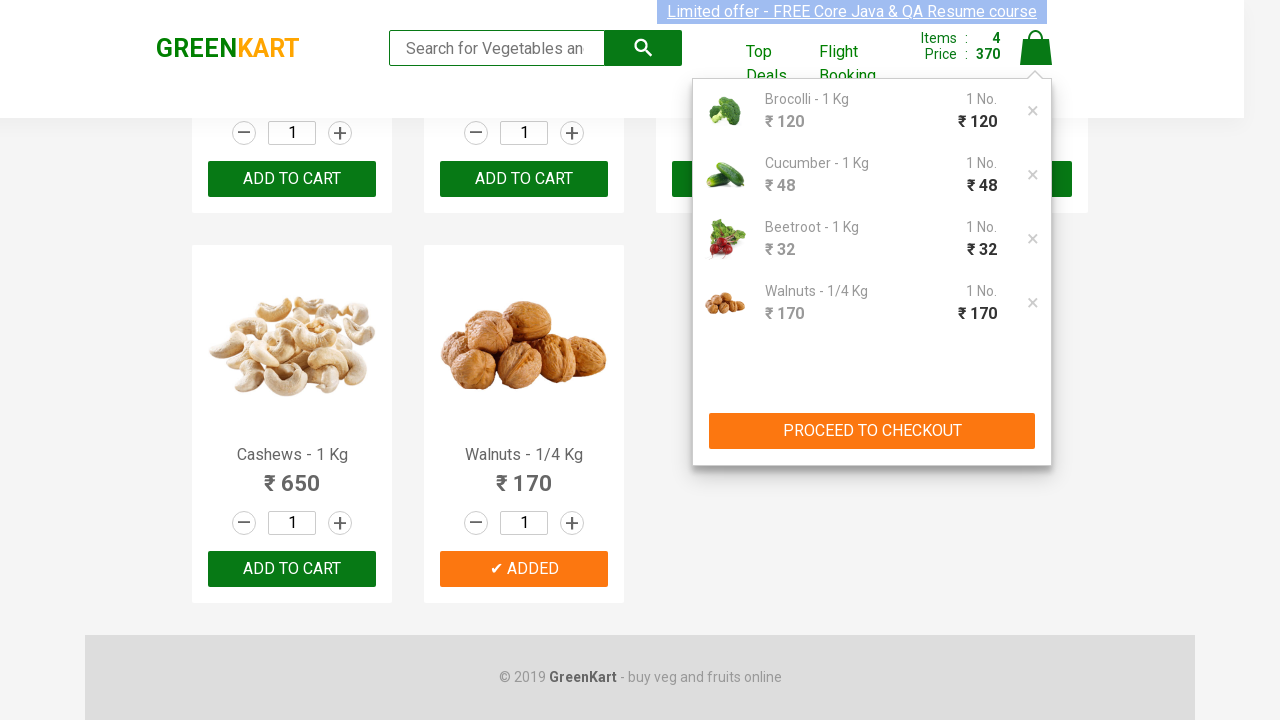

Promo code input field loaded
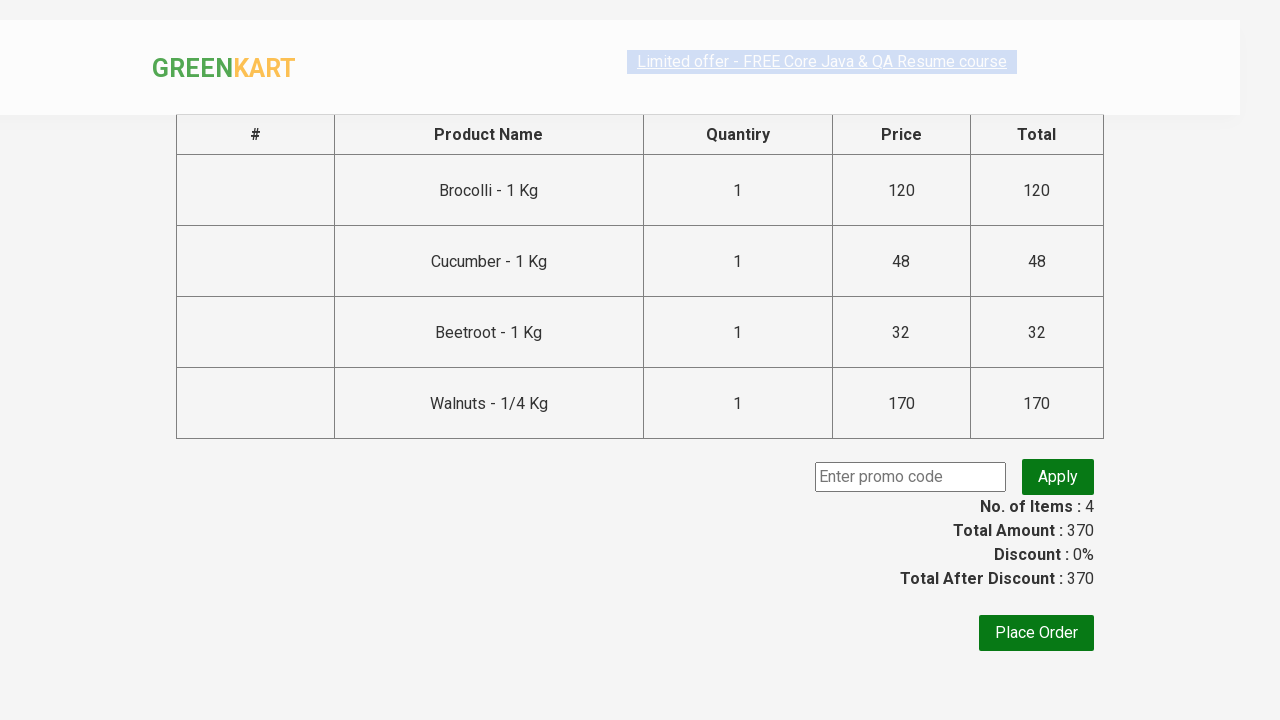

Entered promo code 'rahulshettyacademy' into input field on input[placeholder='Enter promo code']
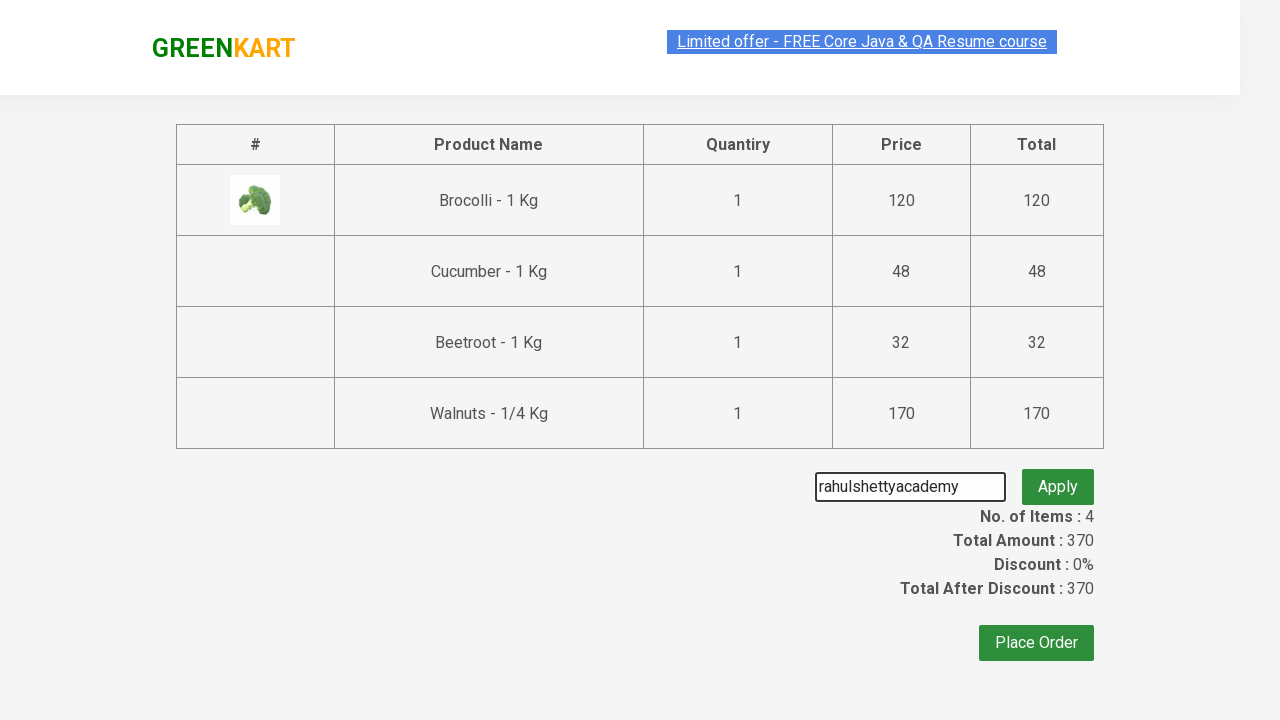

Clicked Apply promo button at (1058, 477) on button.promoBtn
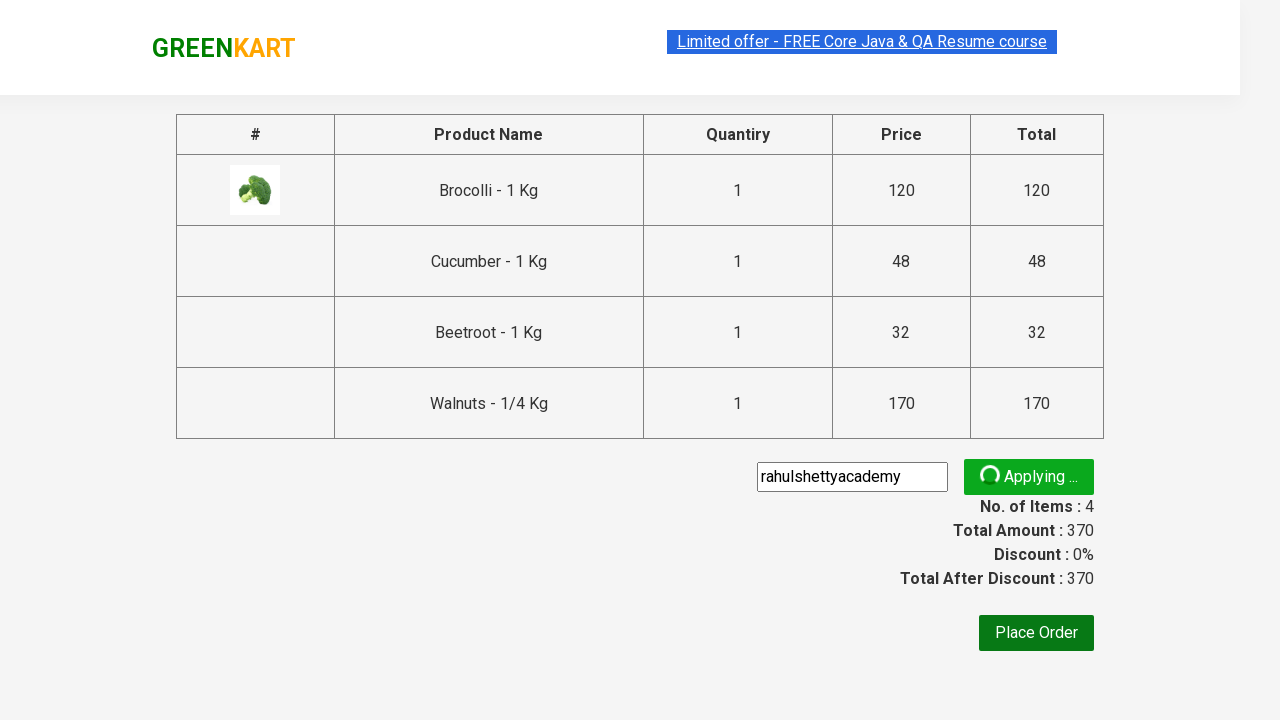

Promo code validation message appeared
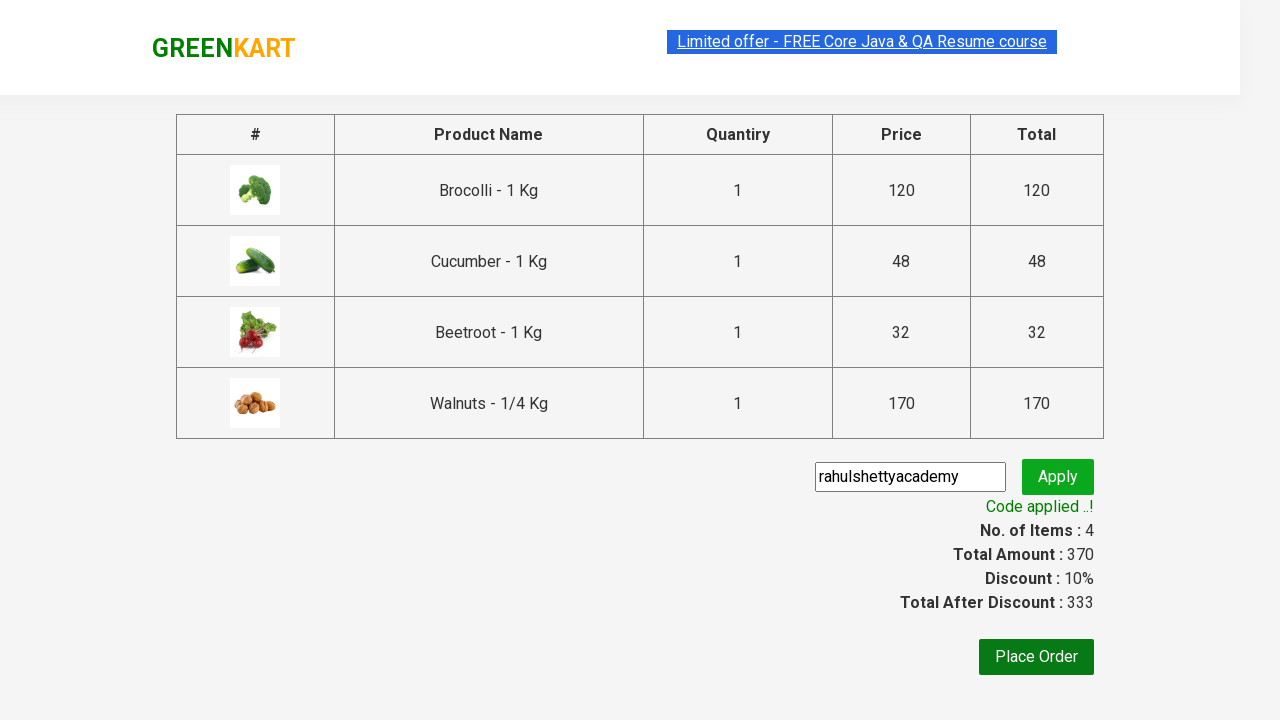

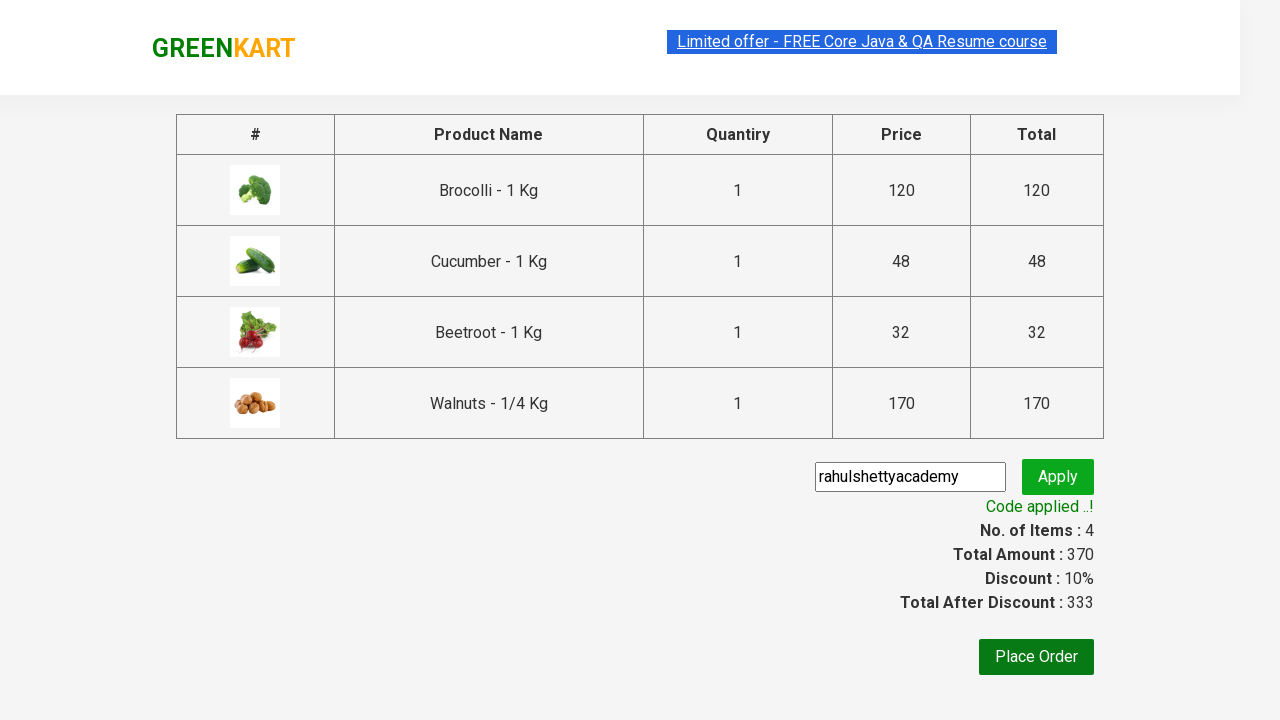